Tests checkbox functionality on a practice automation page by clicking a checkbox and verifying it becomes selected

Starting URL: https://rahulshettyacademy.com/AutomationPractice/

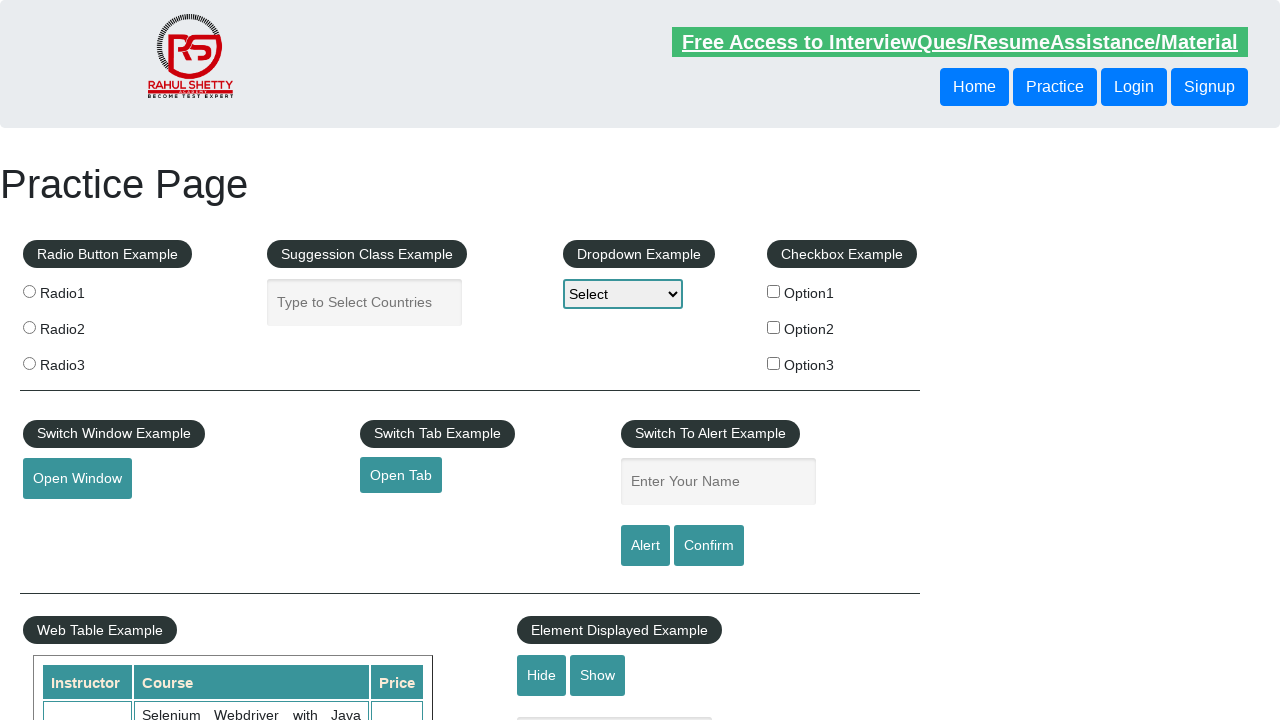

Clicked checkbox option 1 at (774, 291) on #checkBoxOption1
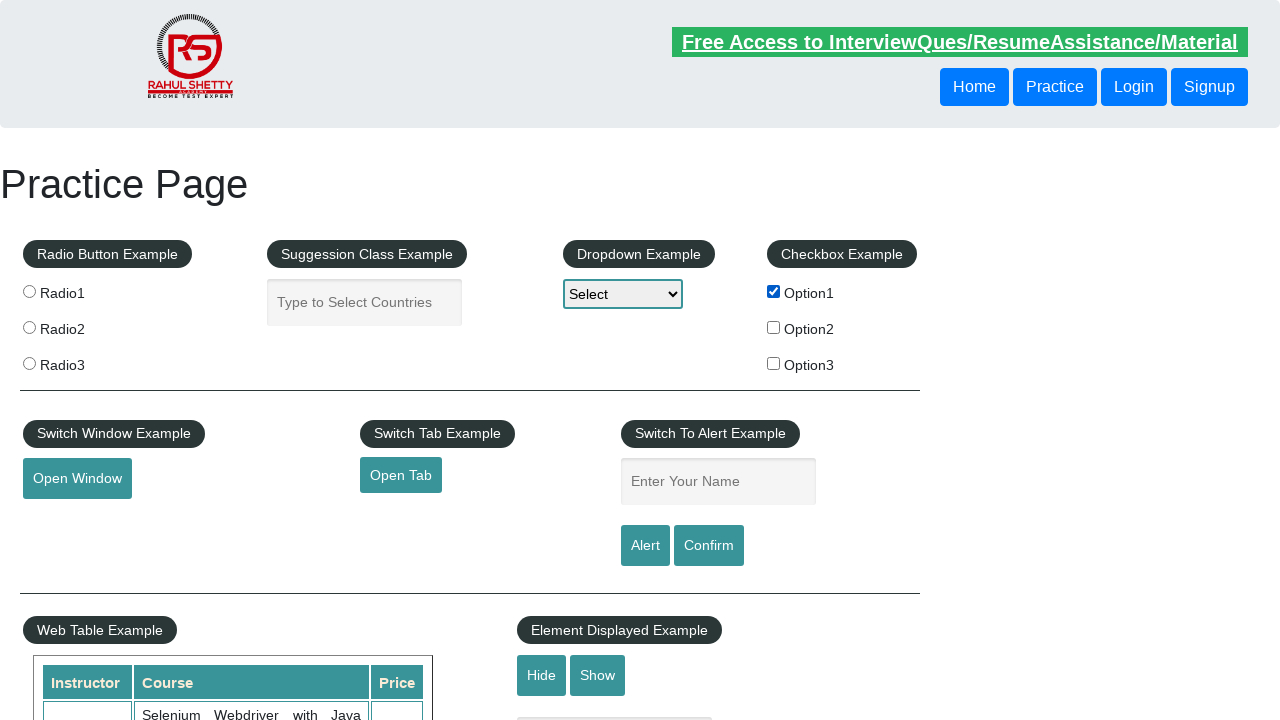

Verified checkbox option 1 is selected
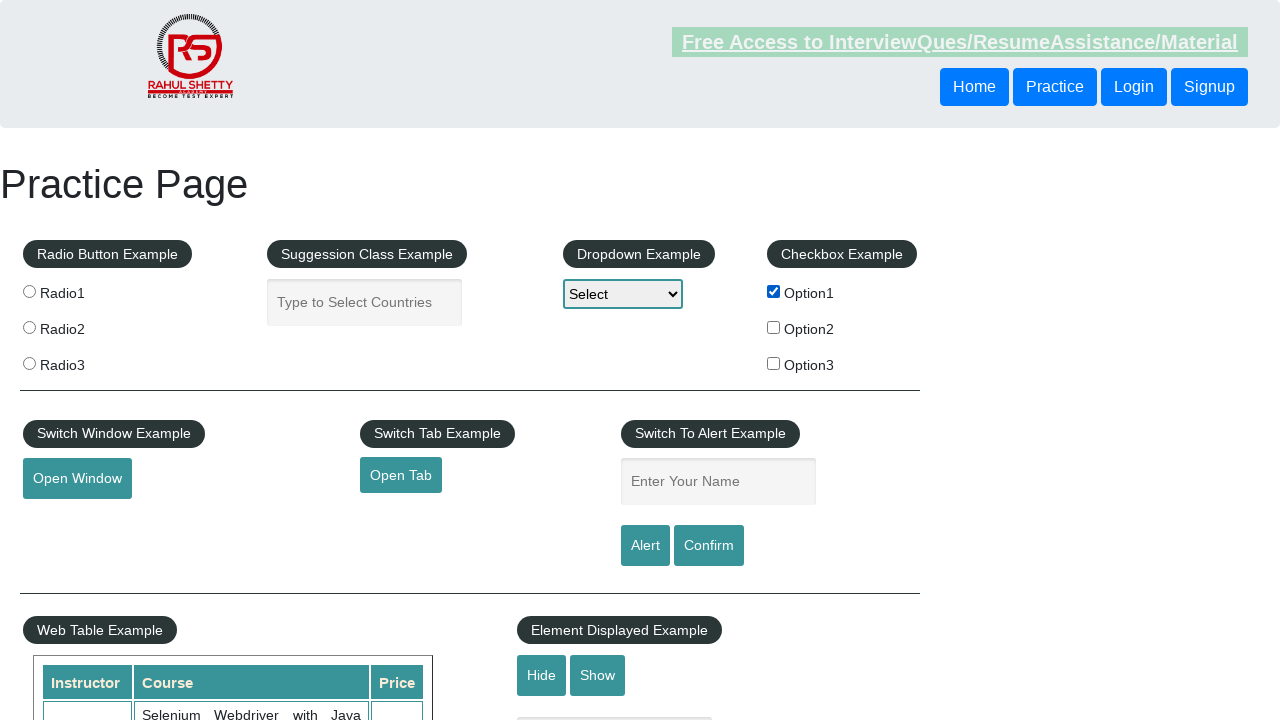

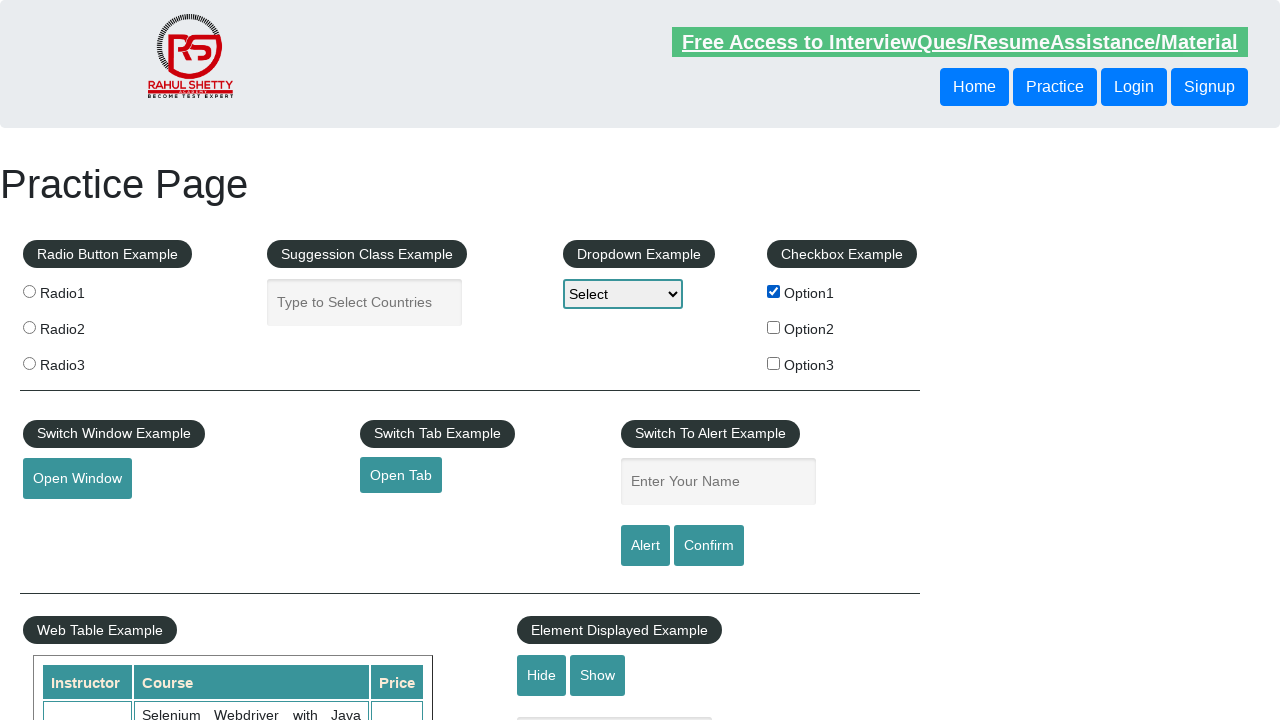